Tests a practice form on demoqa.com by scrolling to and clicking the submit button, then filling in first name and last name fields if they are visible

Starting URL: https://demoqa.com/automation-practice-form

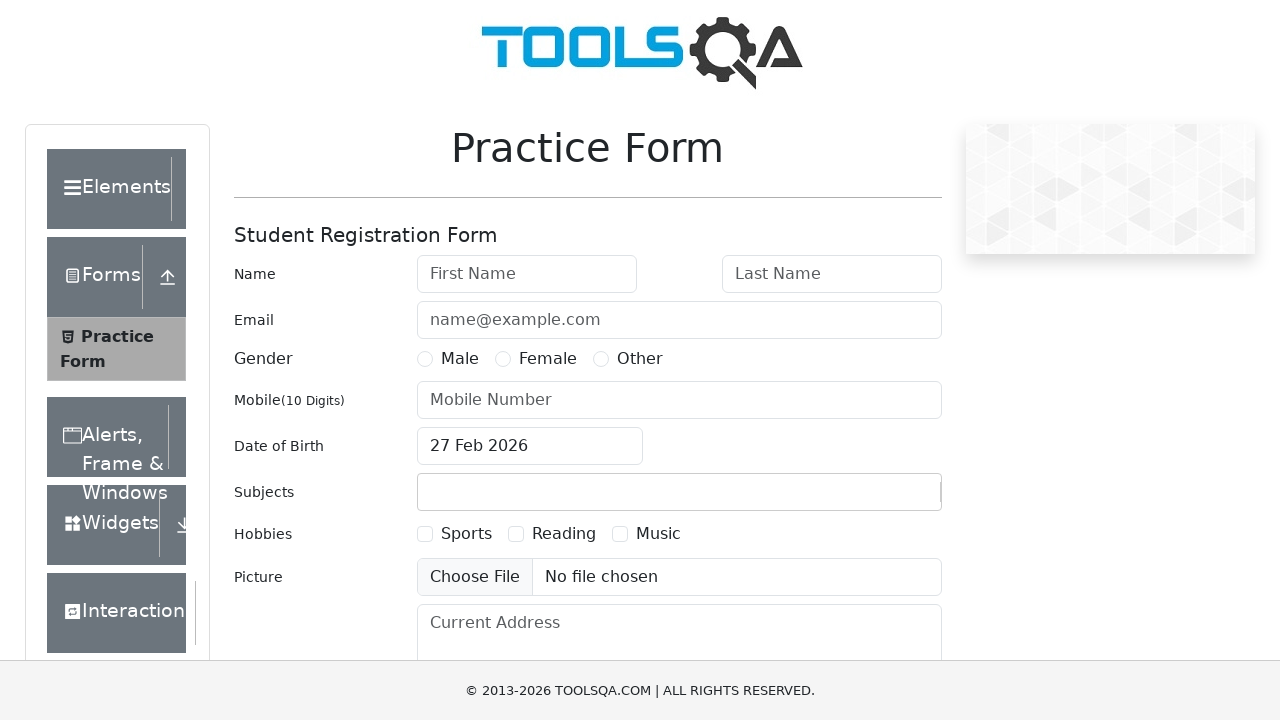

Page loaded and DOM content ready
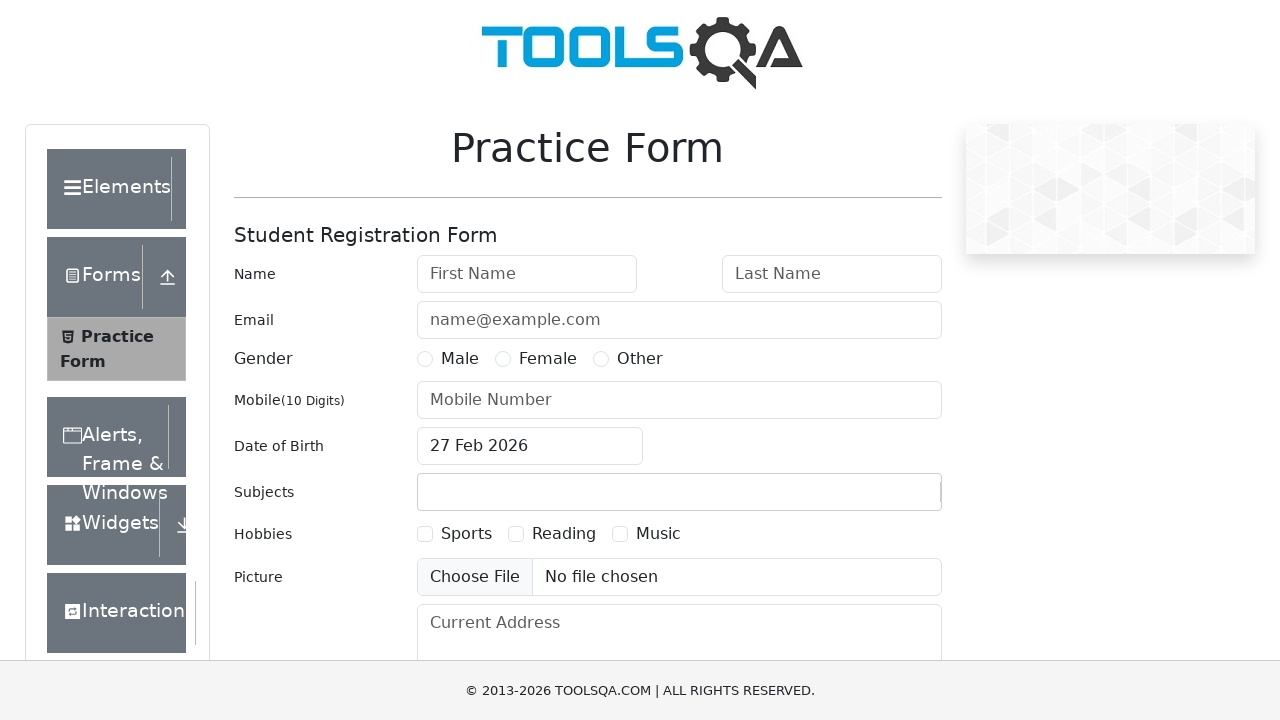

Scrolled to submit button
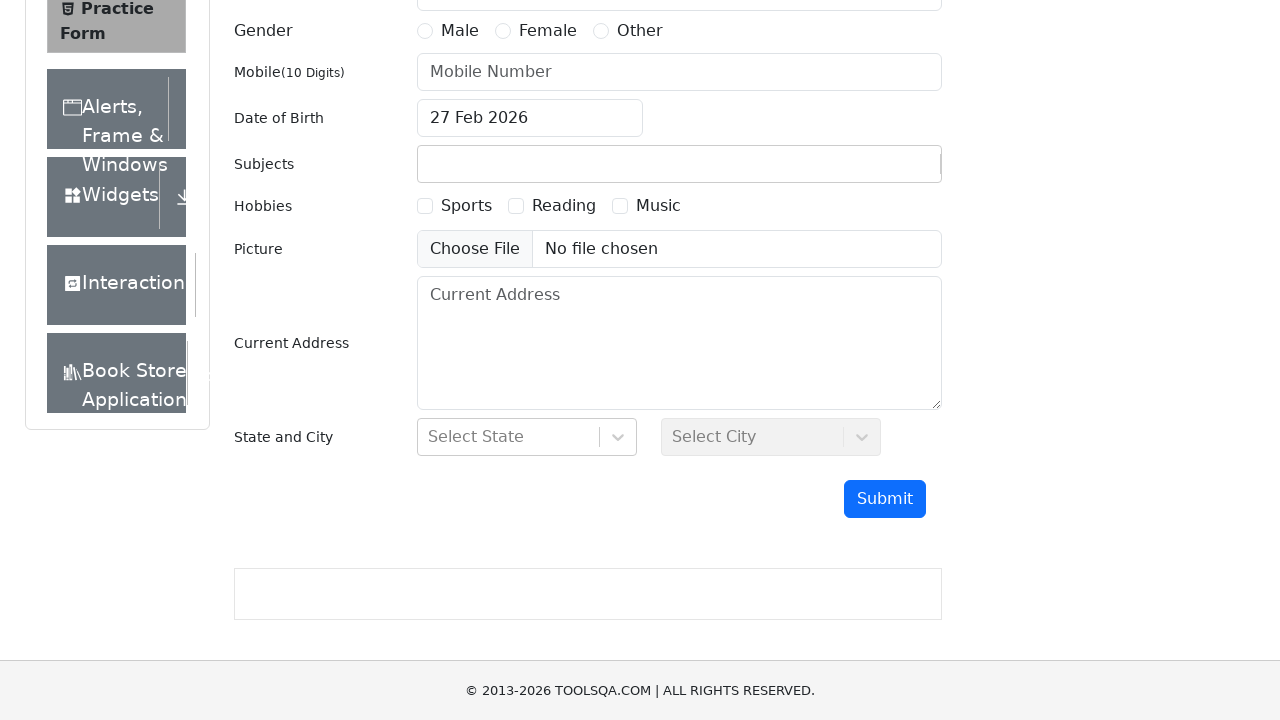

Clicked submit button at (885, 499) on #submit
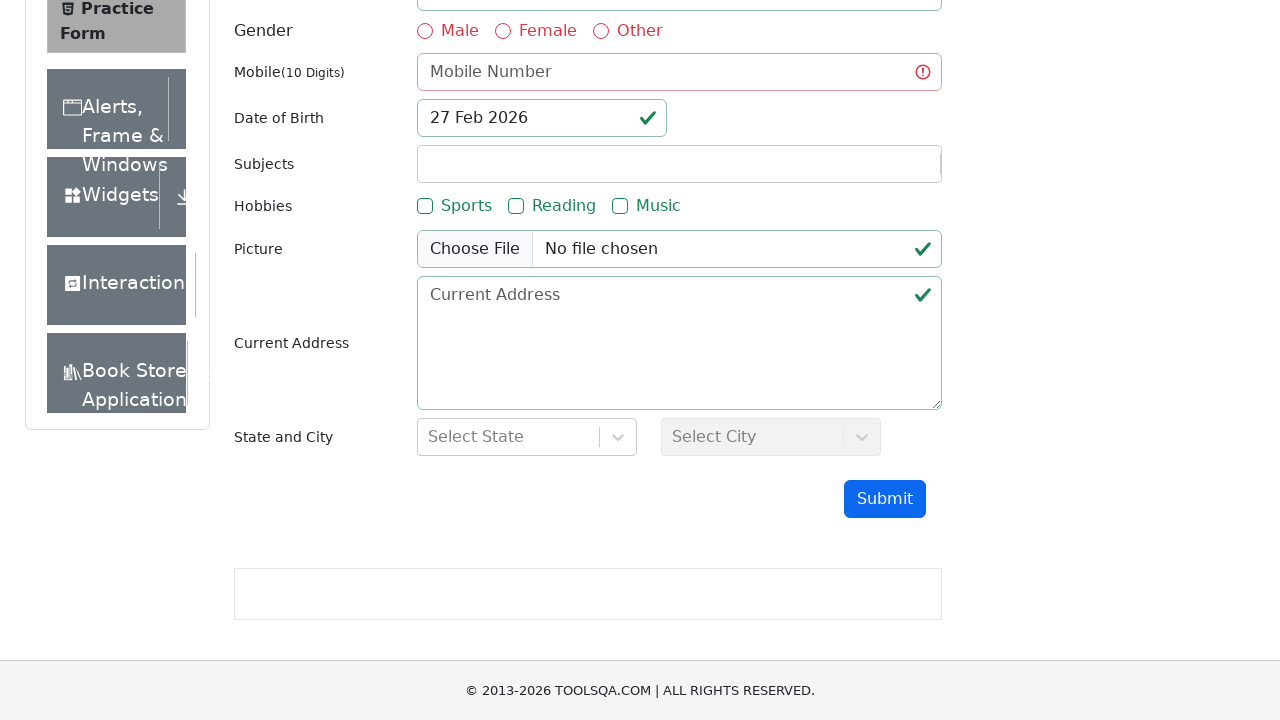

Filled first name field with 'Juan Cruz' on #firstName
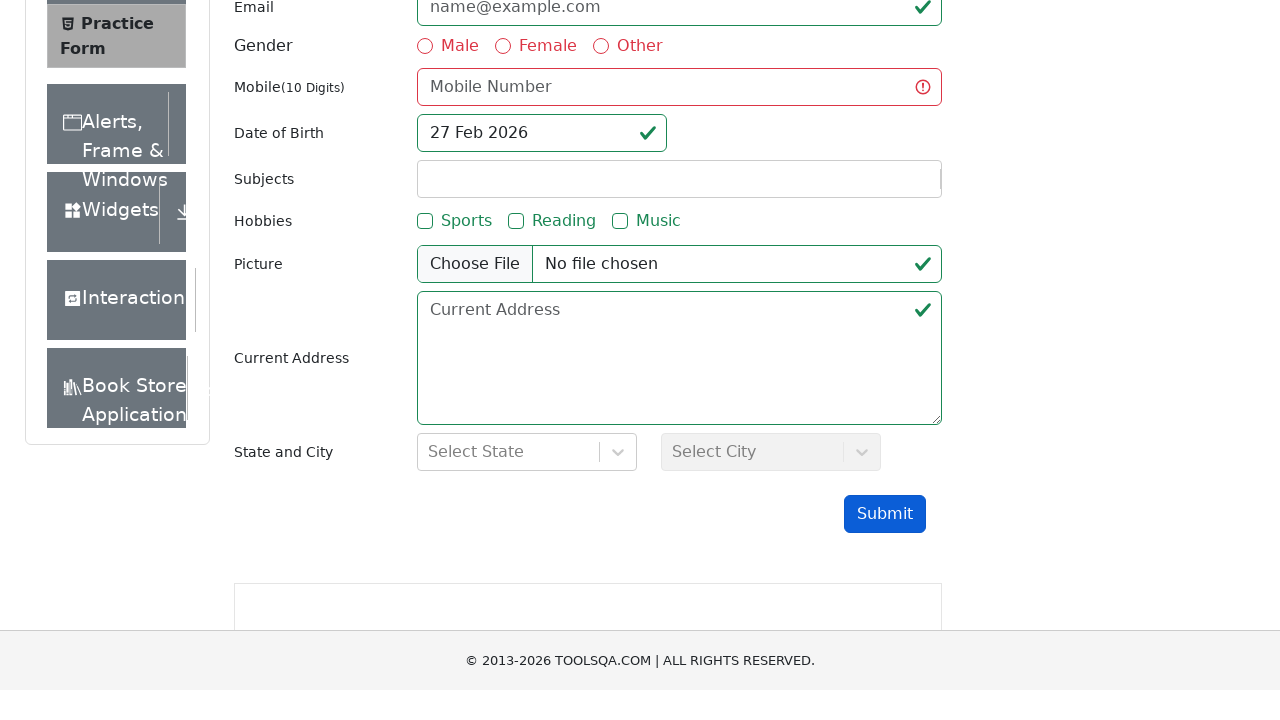

Filled last name field with 'Mouhape' on #lastName
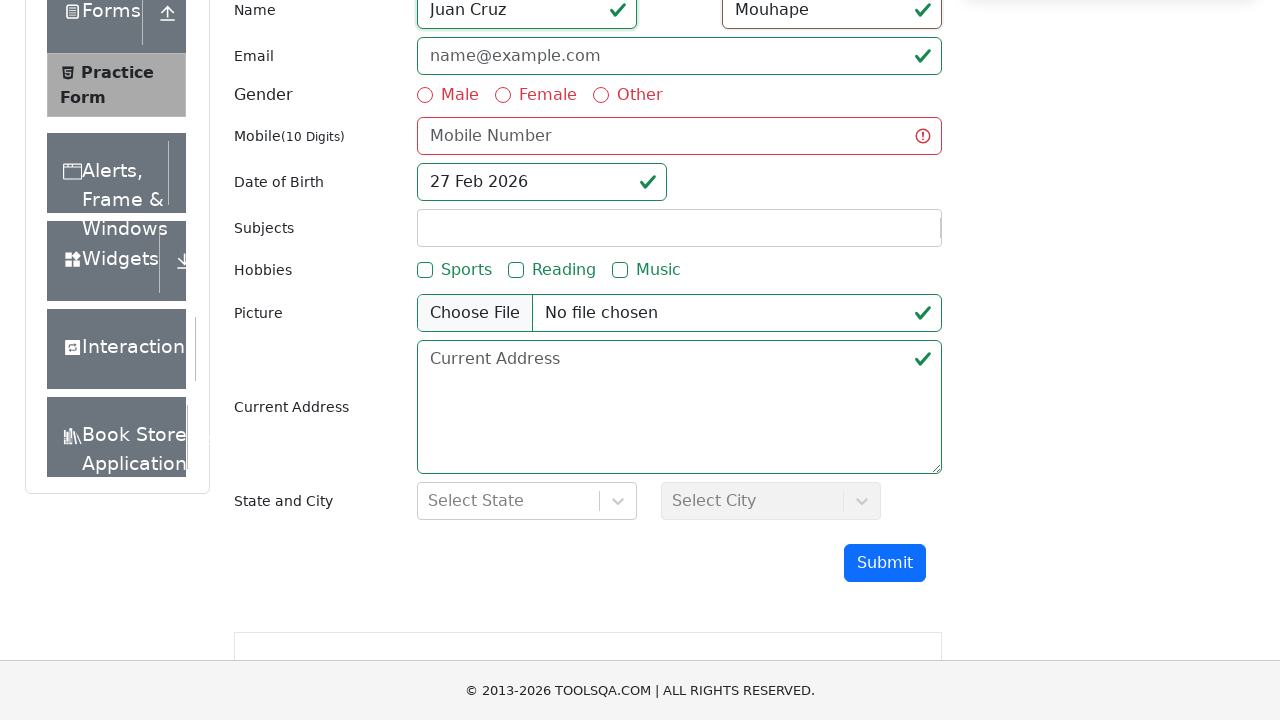

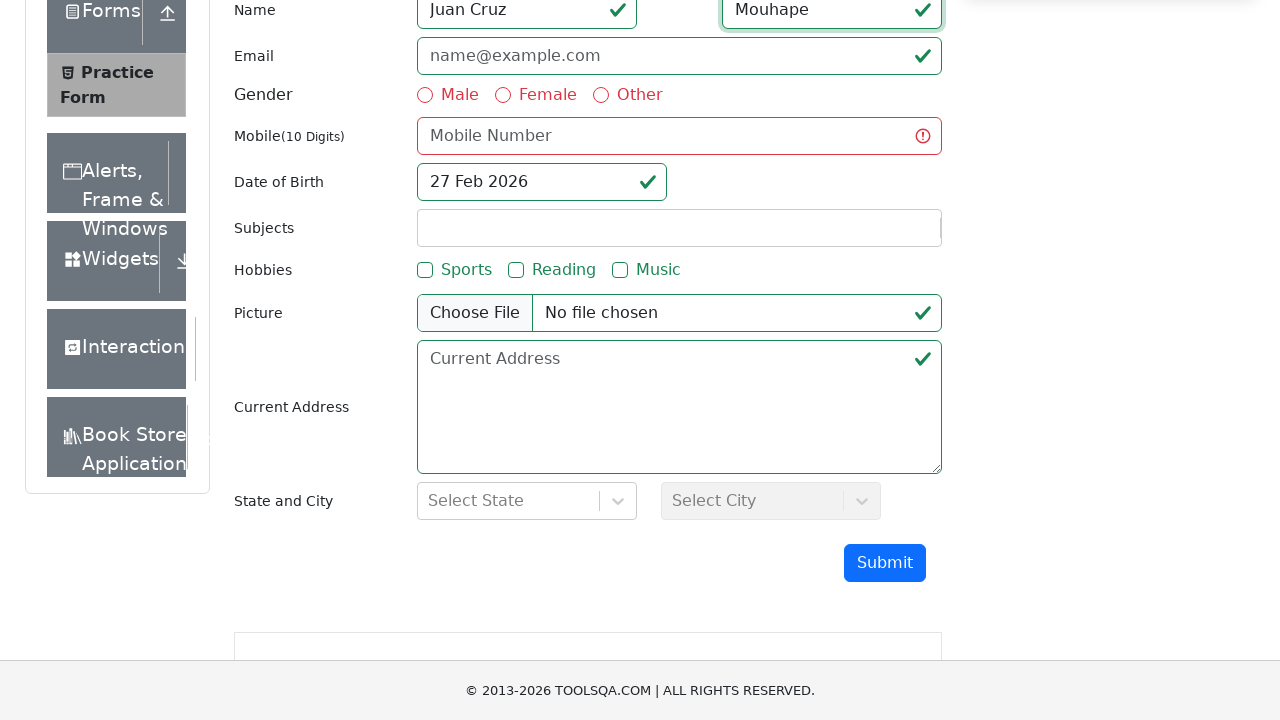